Tests confirm alert functionality by triggering an alert, reading its text, dismissing it, and verifying the result

Starting URL: https://www.leafground.com/alert.xhtml

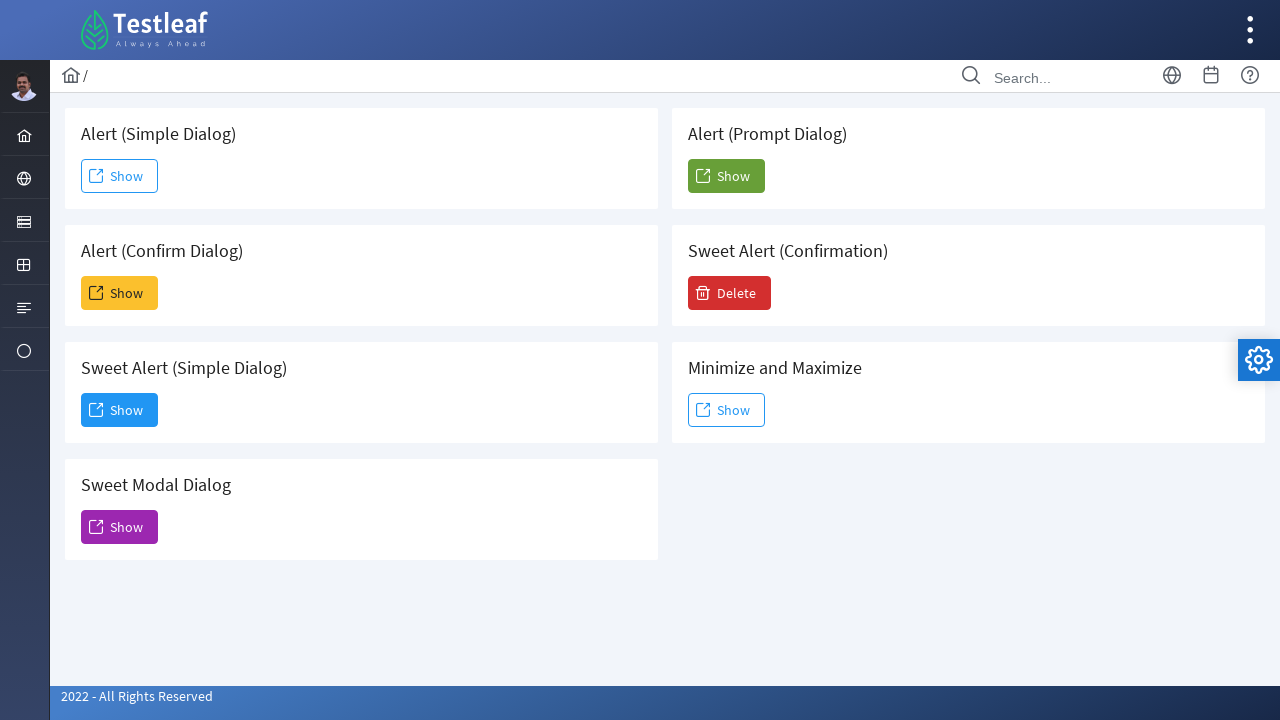

Clicked 'Show' button to trigger confirm alert at (120, 293) on xpath=(//span[text()='Show'])[2]
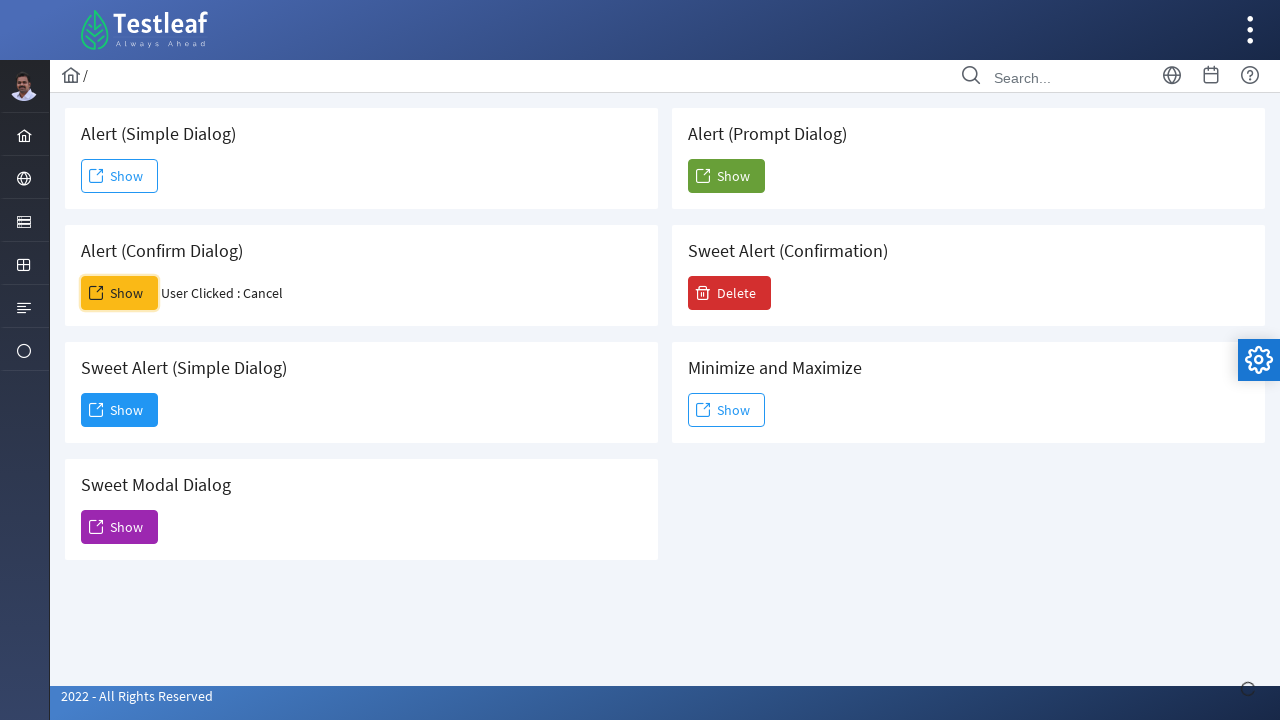

Set up dialog handler to dismiss confirm alert
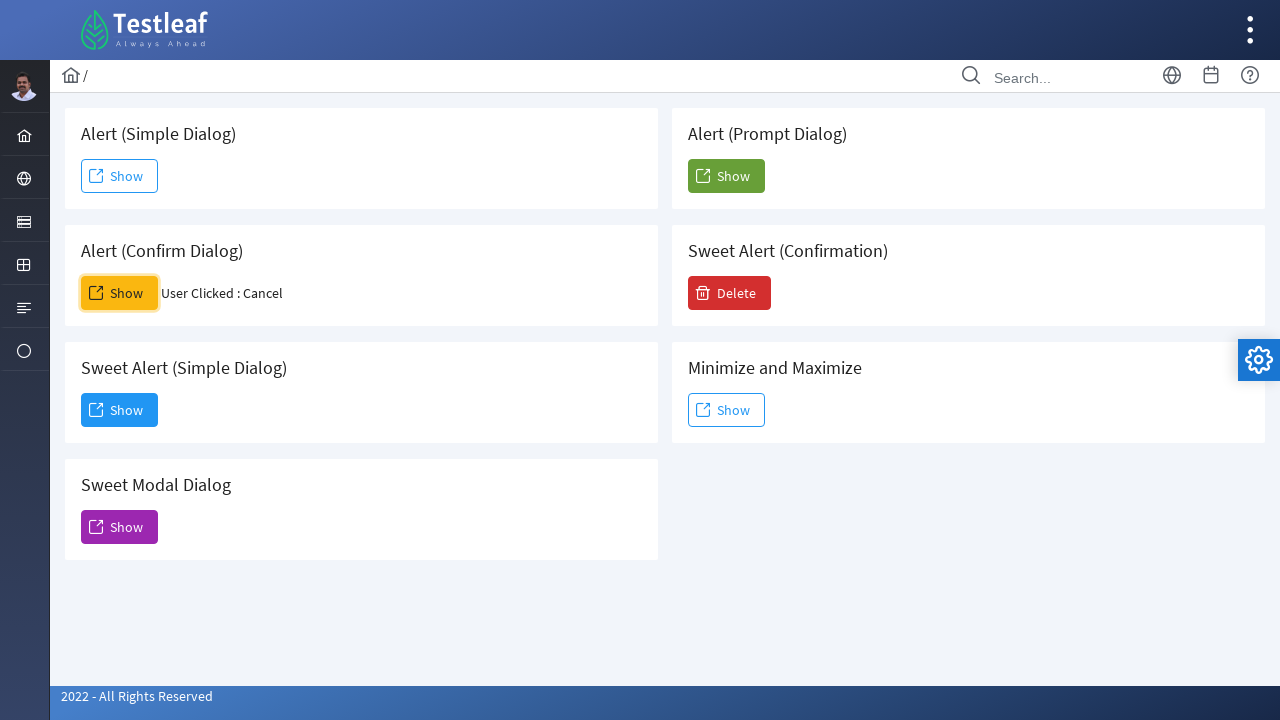

Clicked 'Show' button to trigger alert and invoke dismiss handler at (120, 293) on xpath=(//span[text()='Show'])[2]
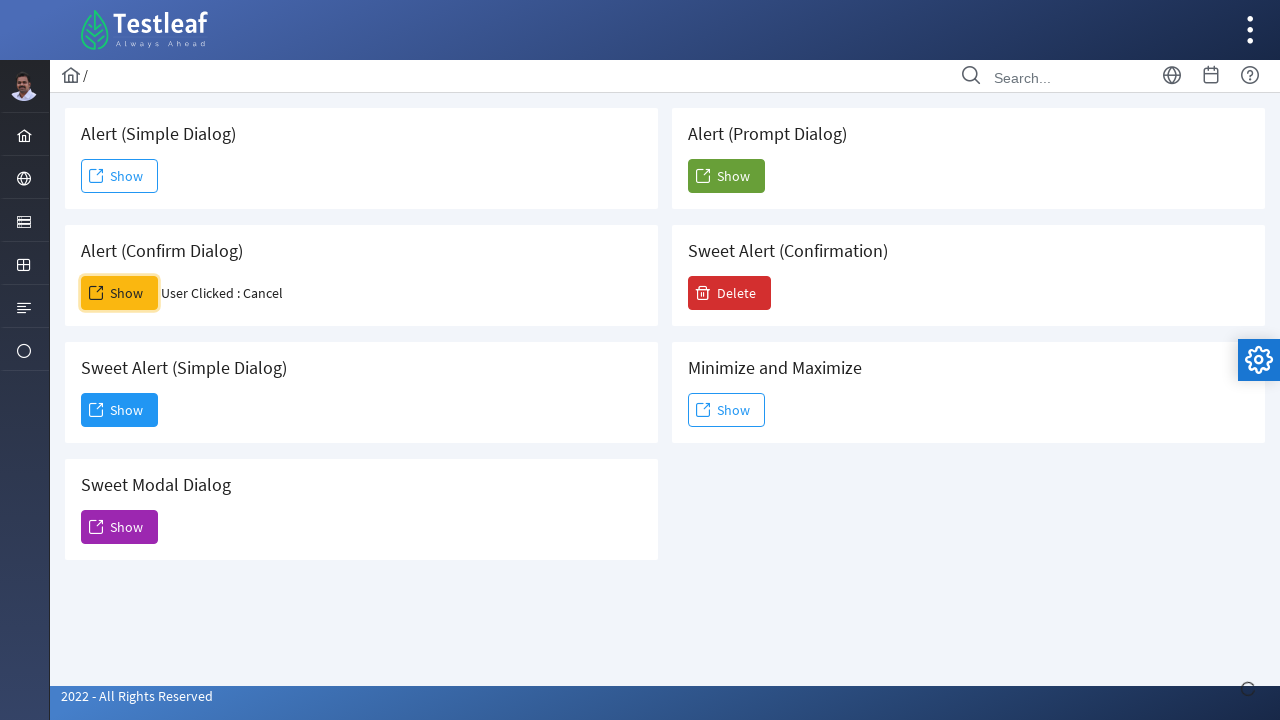

Result element loaded after alert dismissal
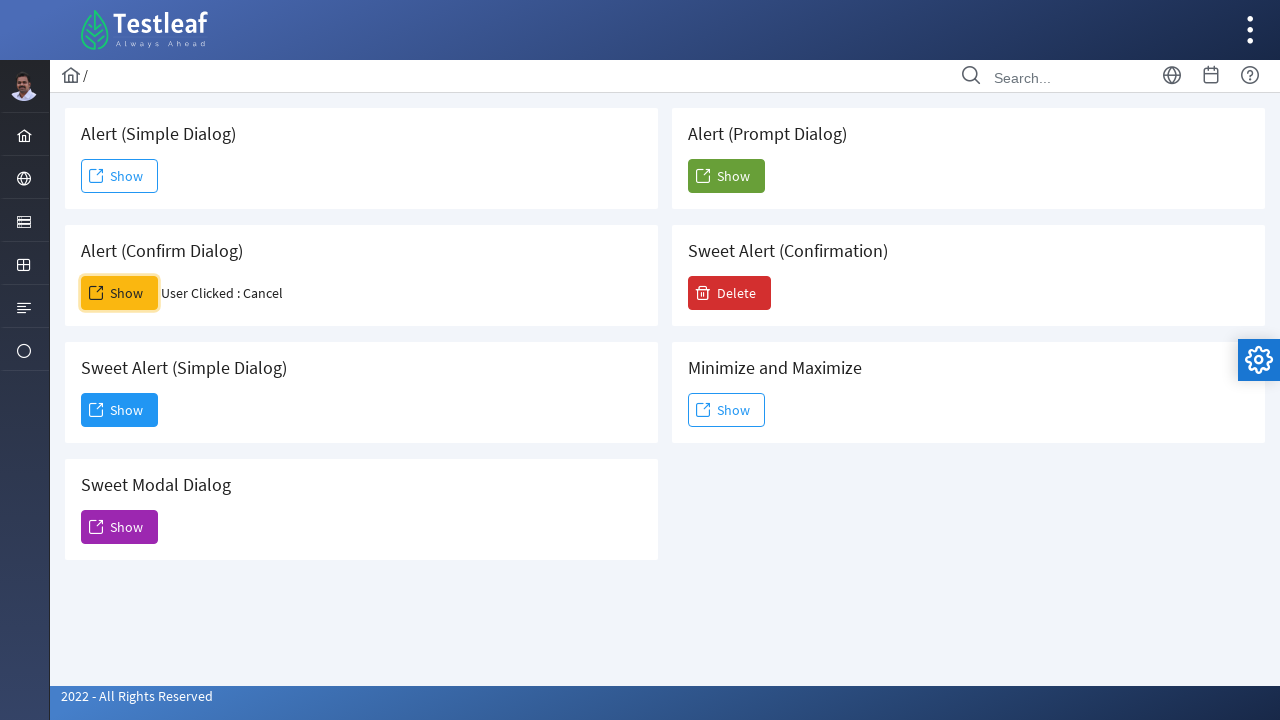

Retrieved result text: User Clicked : Cancel
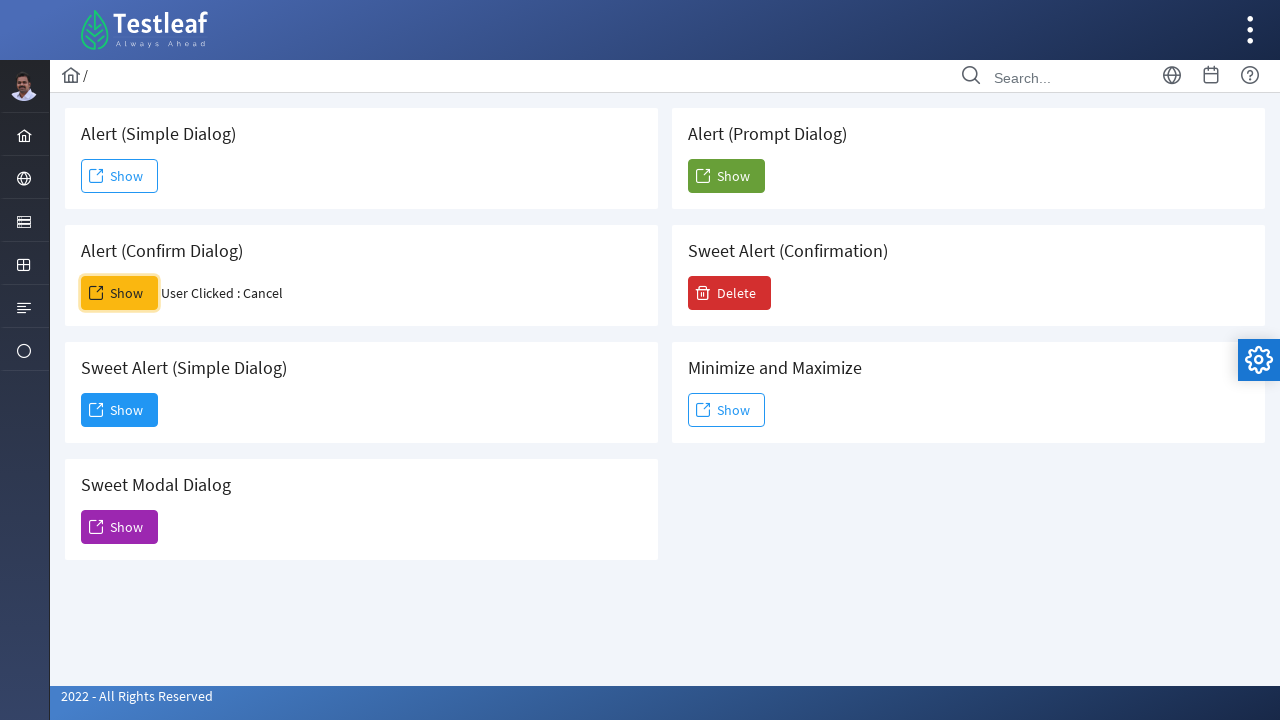

Confirmed alert was dismissed - result contains 'Cancel'
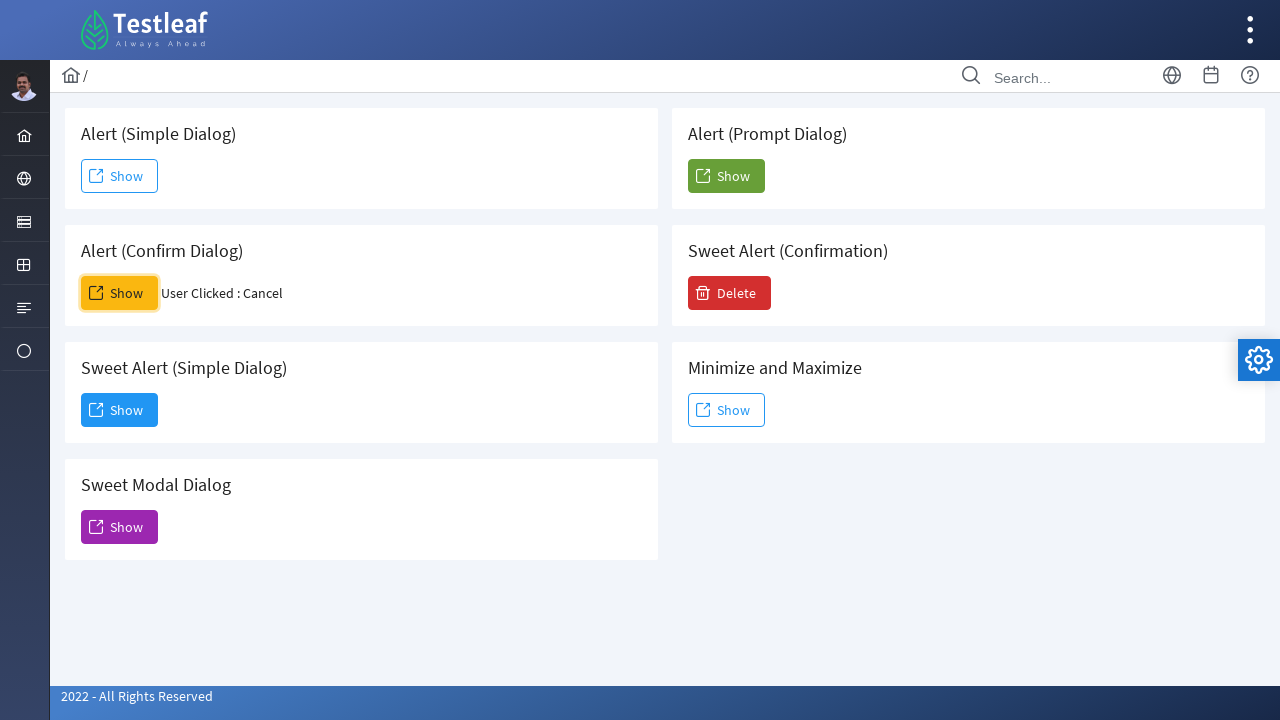

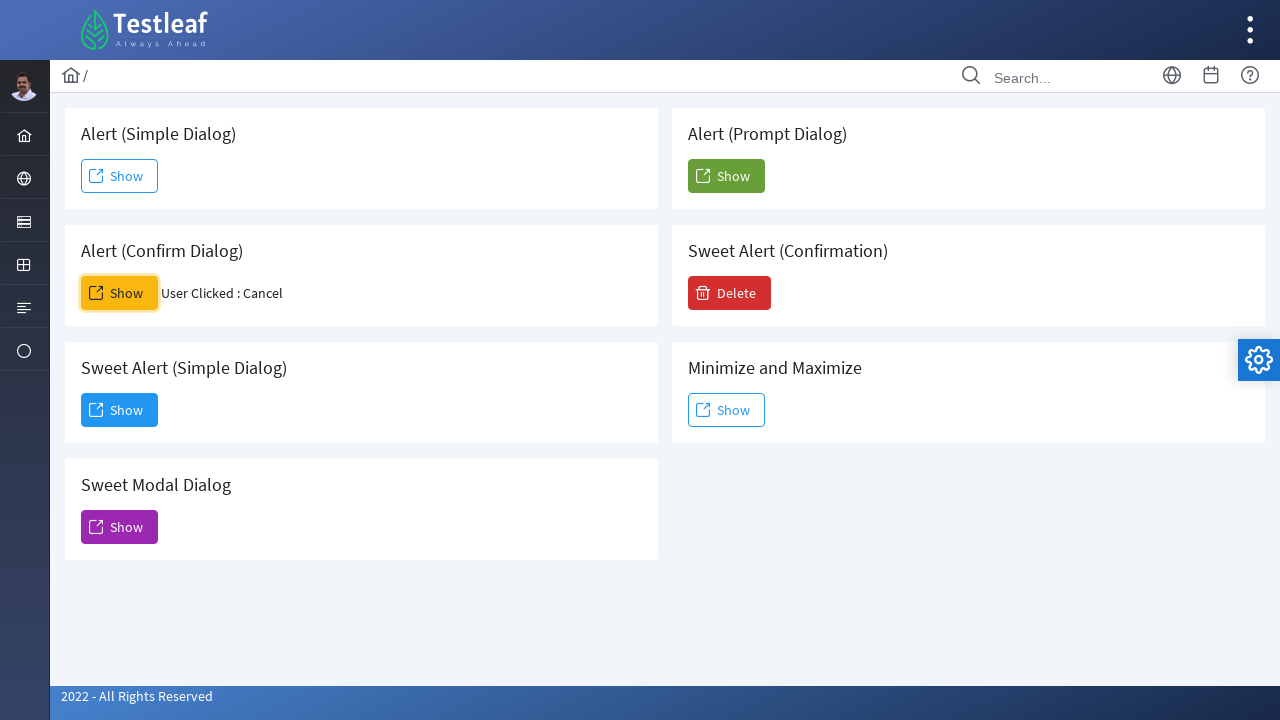